Tests an e-commerce shopping flow by adding specific vegetables (Cucumber, Brocolli, Beetroot) to cart, proceeding to checkout, and applying a promo code to verify discount functionality

Starting URL: https://rahulshettyacademy.com/seleniumPractise/

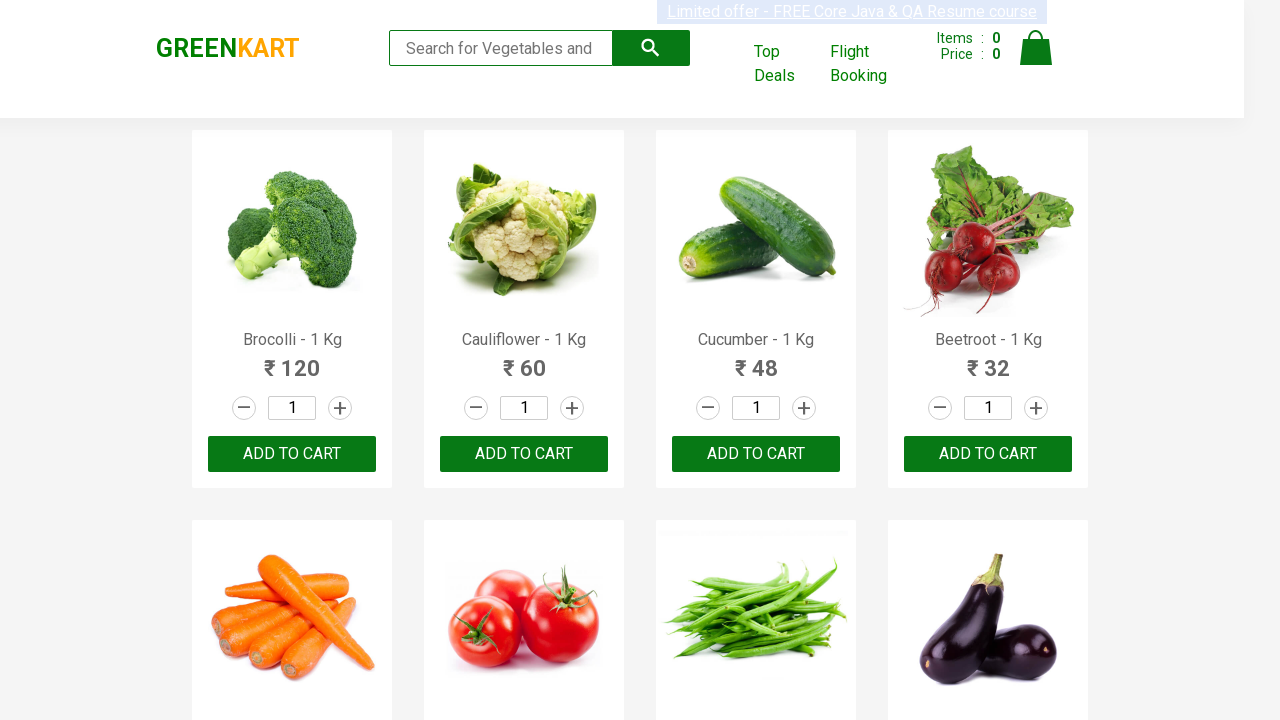

Waited for product names to load on the page
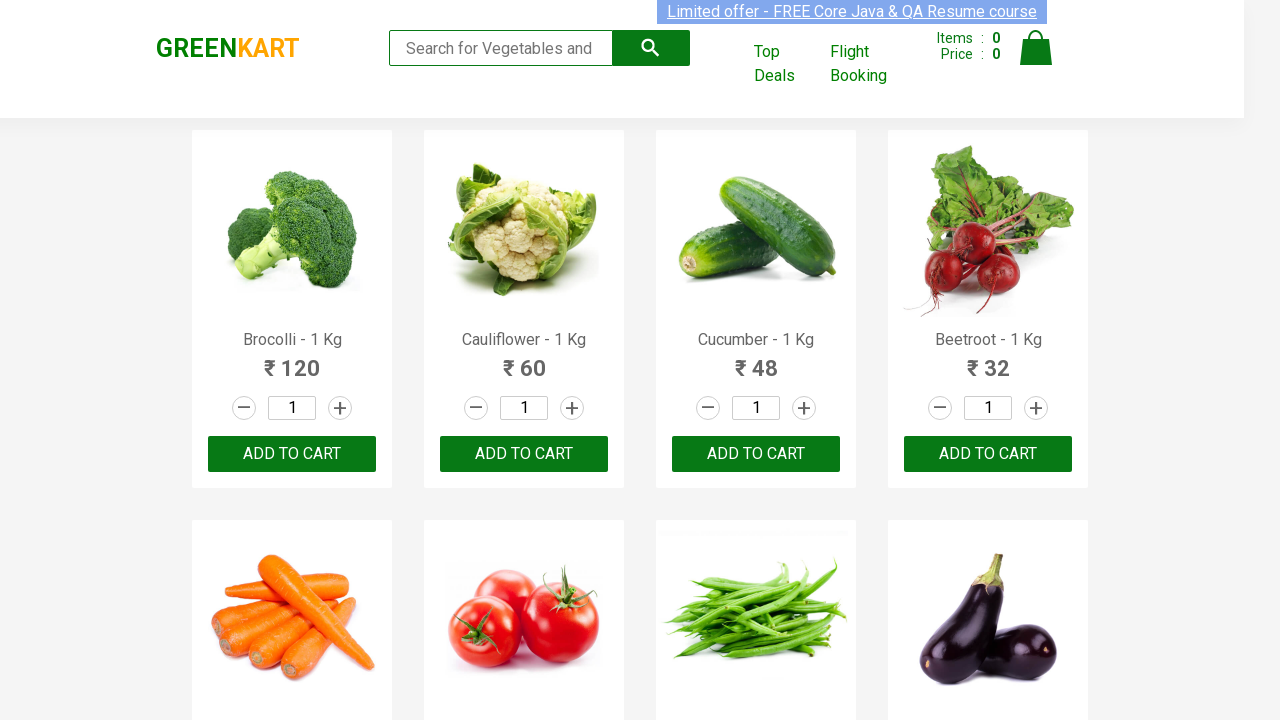

Added Brocolli to cart at (292, 454) on xpath=//div[@class='product-action']/button >> nth=0
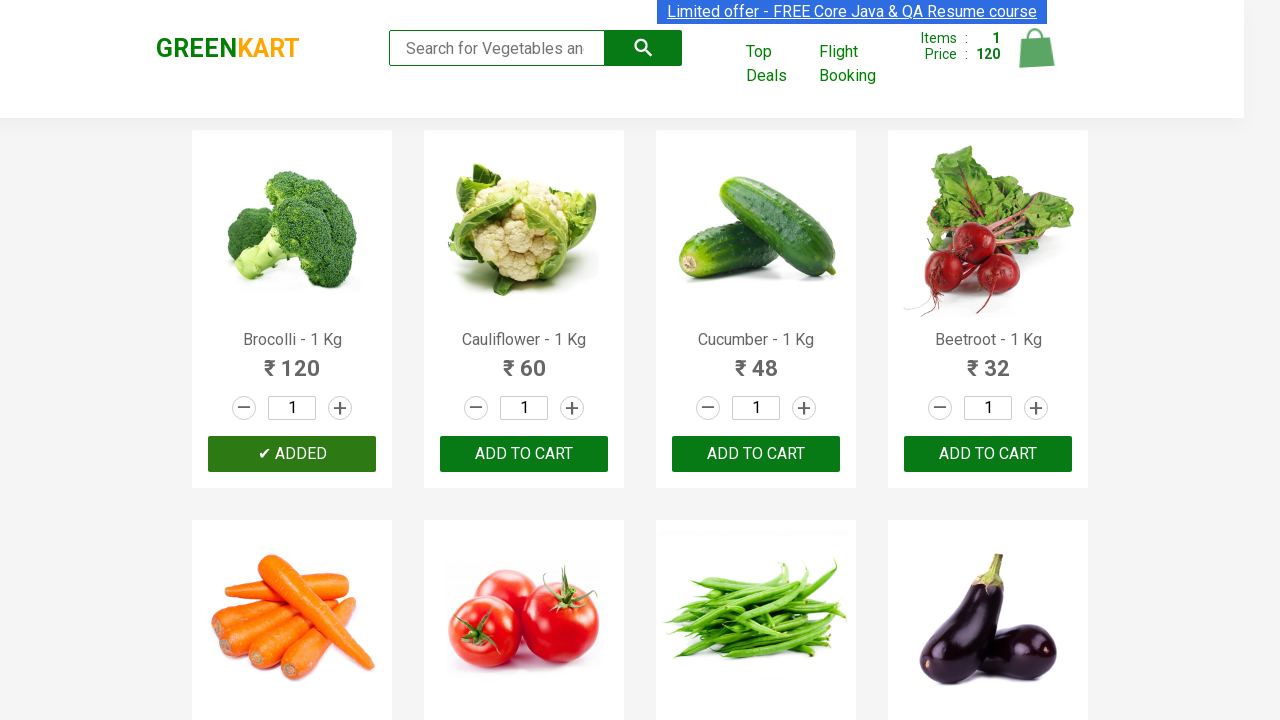

Added Cucumber to cart at (756, 454) on xpath=//div[@class='product-action']/button >> nth=2
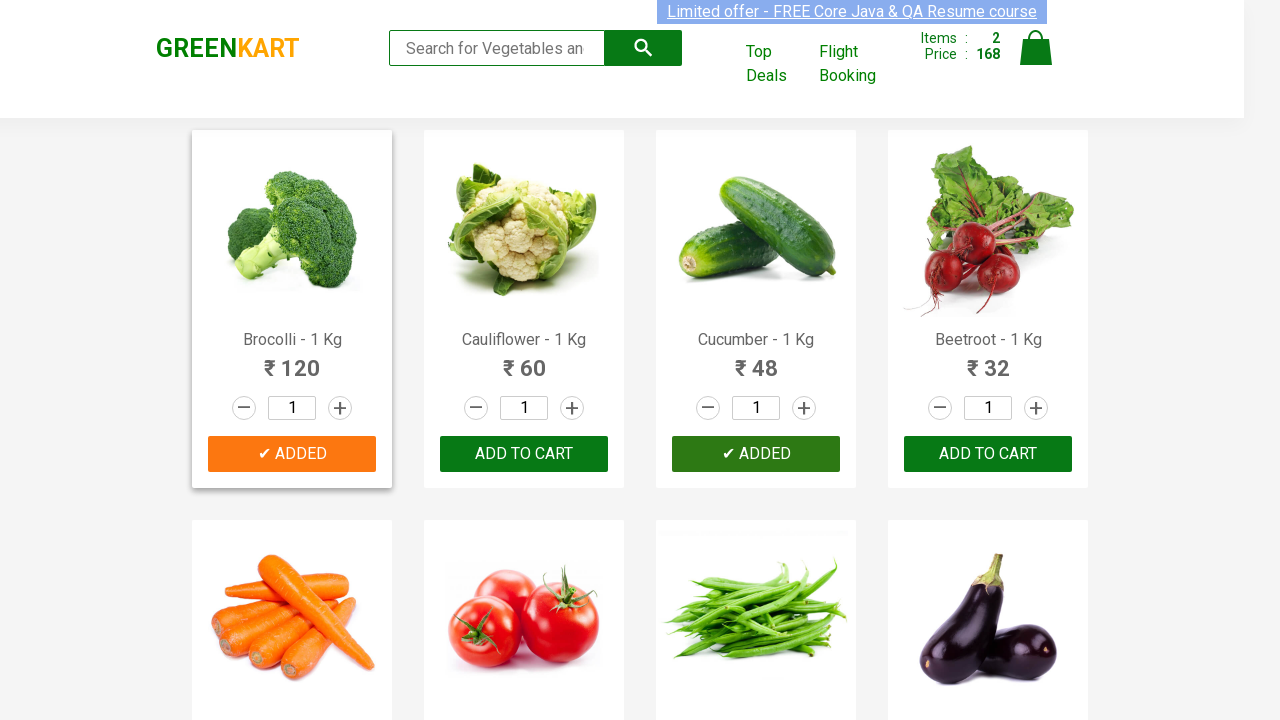

Added Beetroot to cart at (988, 454) on xpath=//div[@class='product-action']/button >> nth=3
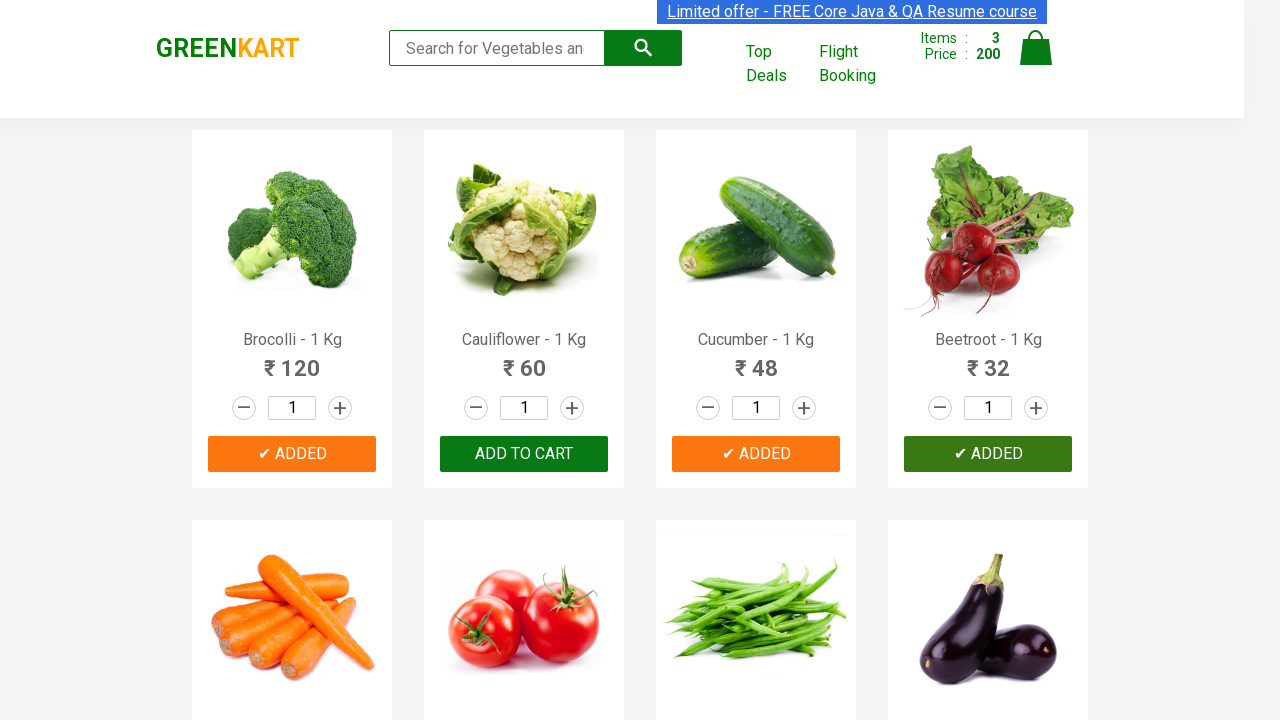

Clicked on cart icon to view cart at (1036, 48) on img[alt='Cart']
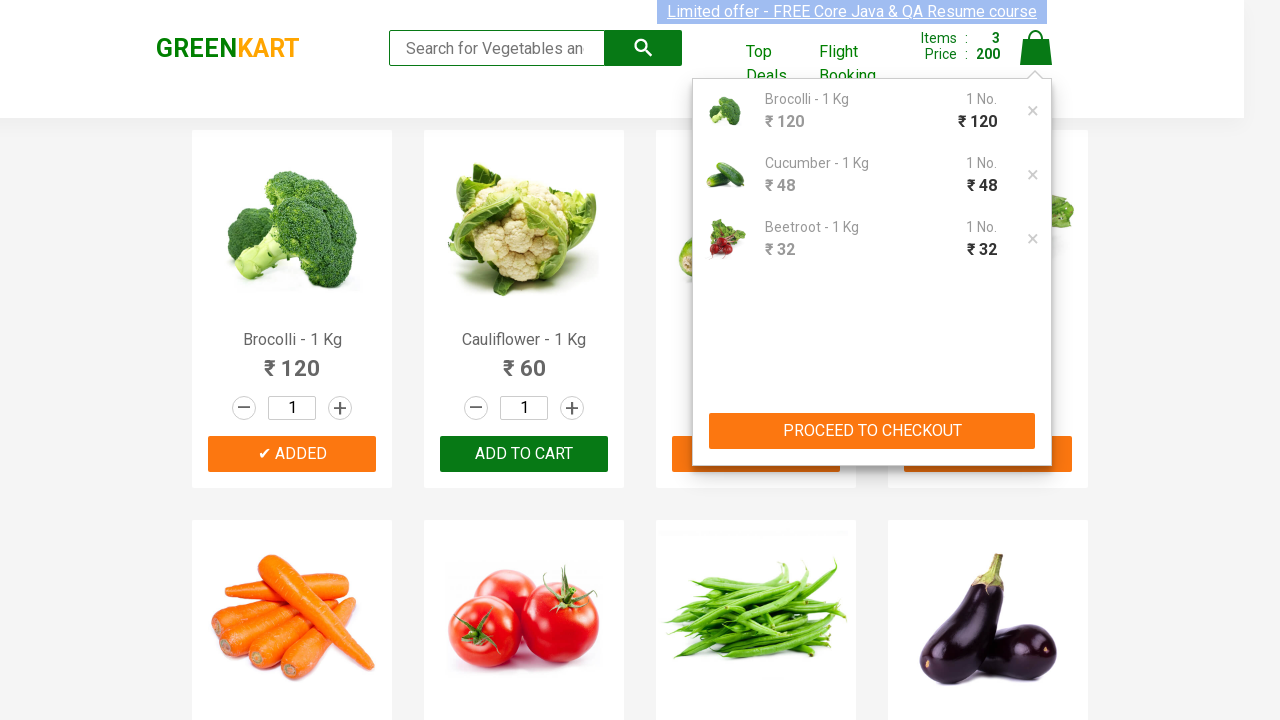

Clicked PROCEED TO CHECKOUT button at (872, 431) on xpath=//button[contains(text(),'PROCEED TO CHECKOUT')]
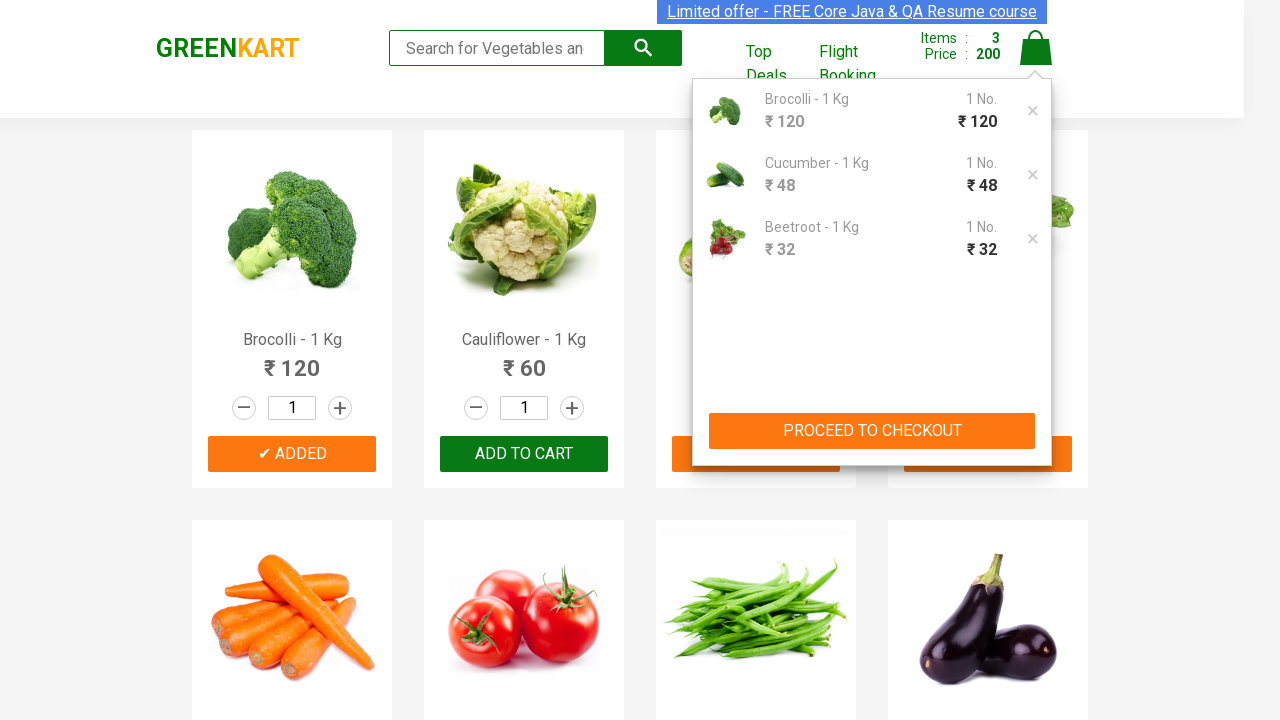

Promo code input field became visible
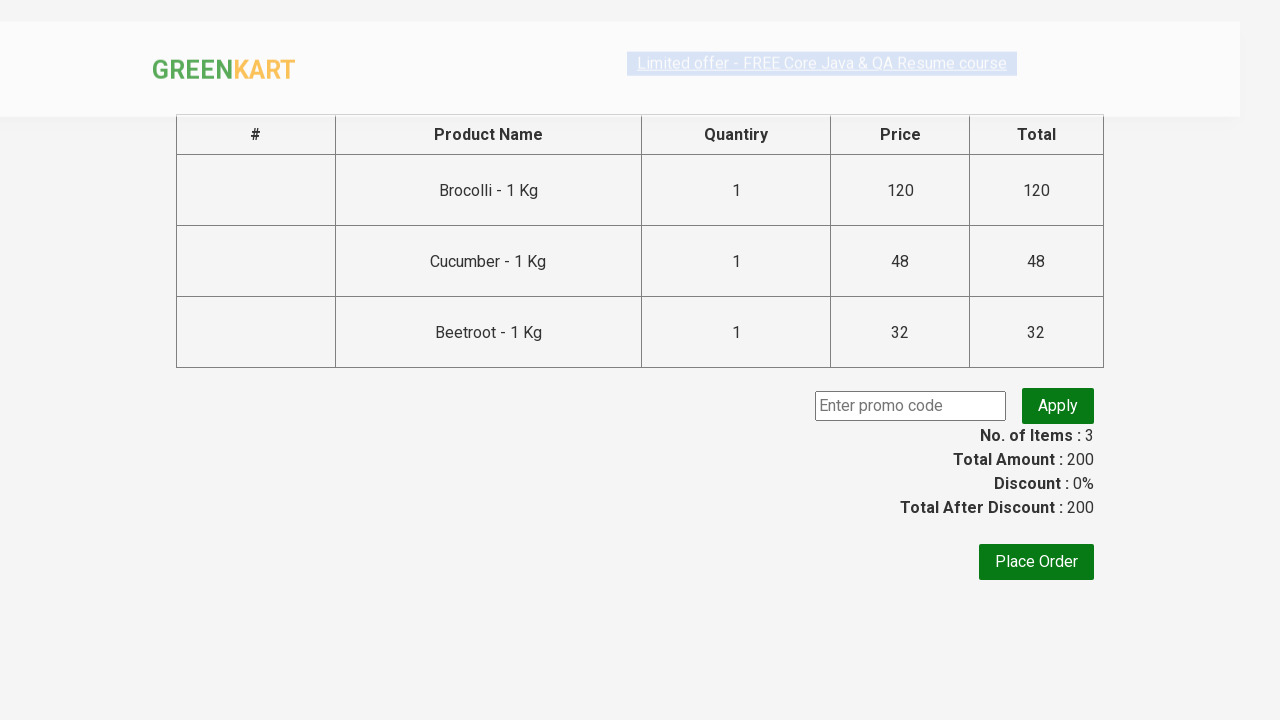

Entered promo code 'rahulshettyacademy' on input.promoCode
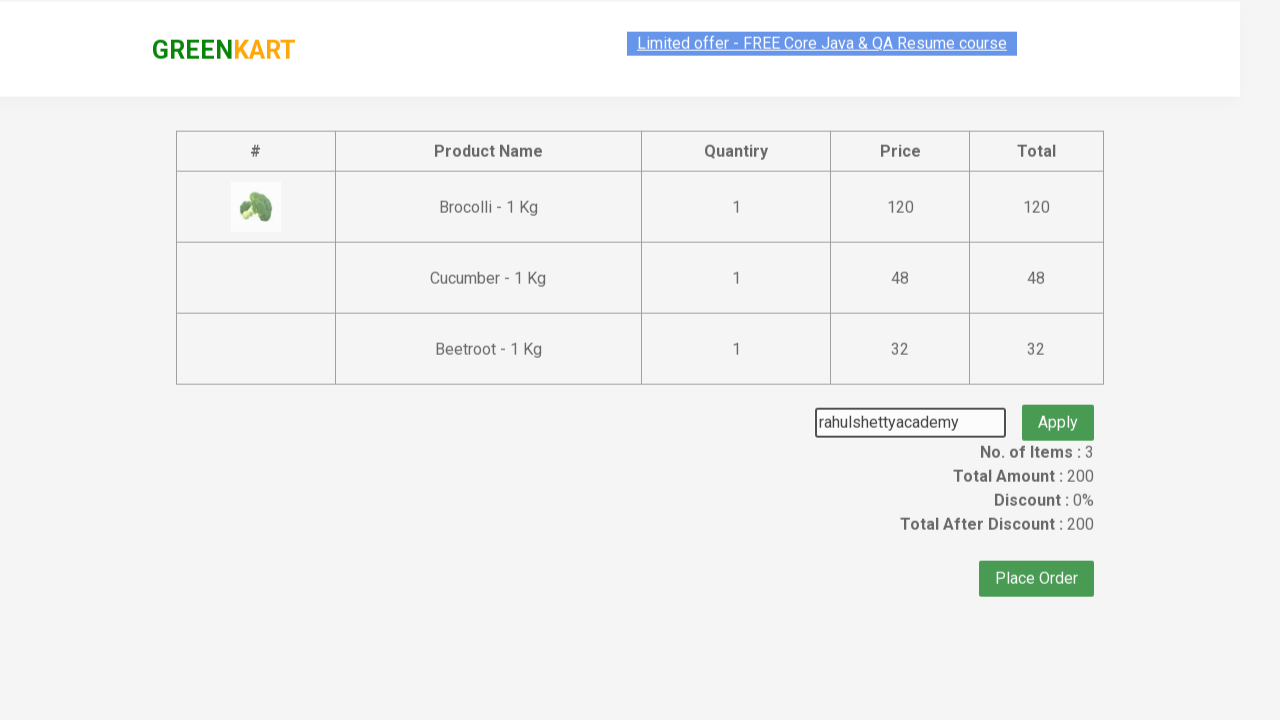

Clicked apply promo button to apply discount code at (1058, 406) on button.promoBtn
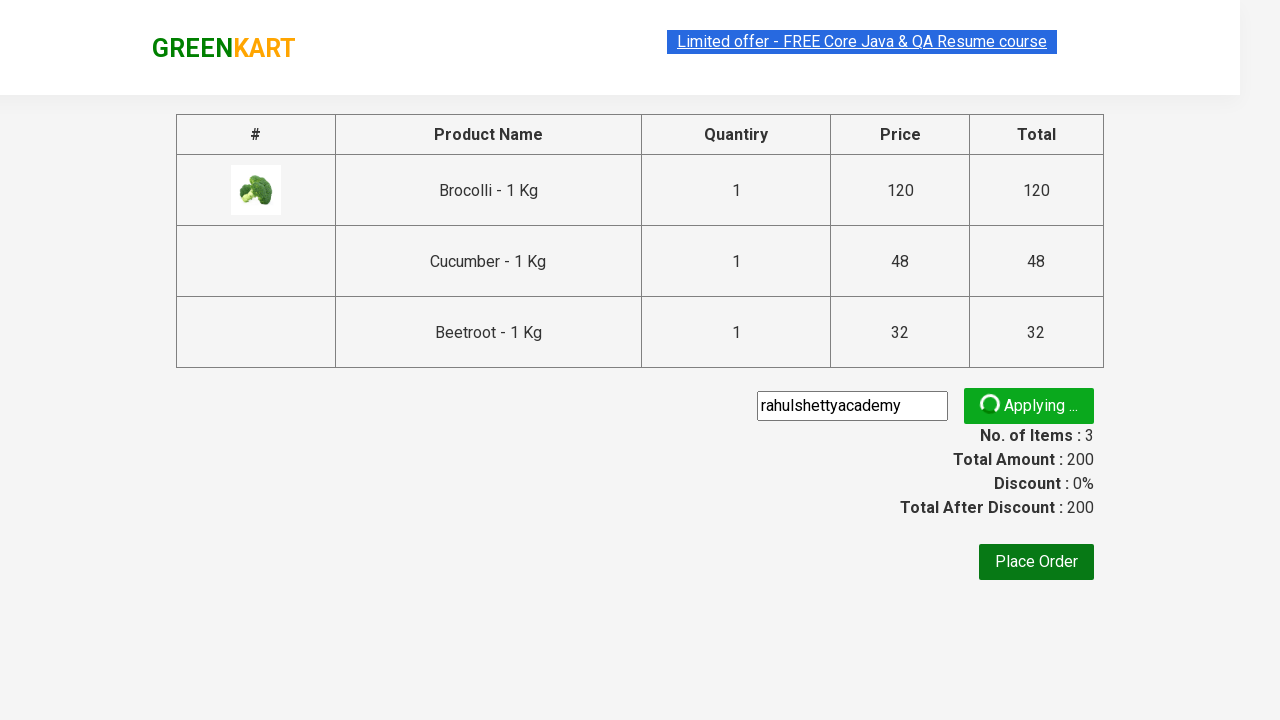

Promo discount information message appeared confirming code application
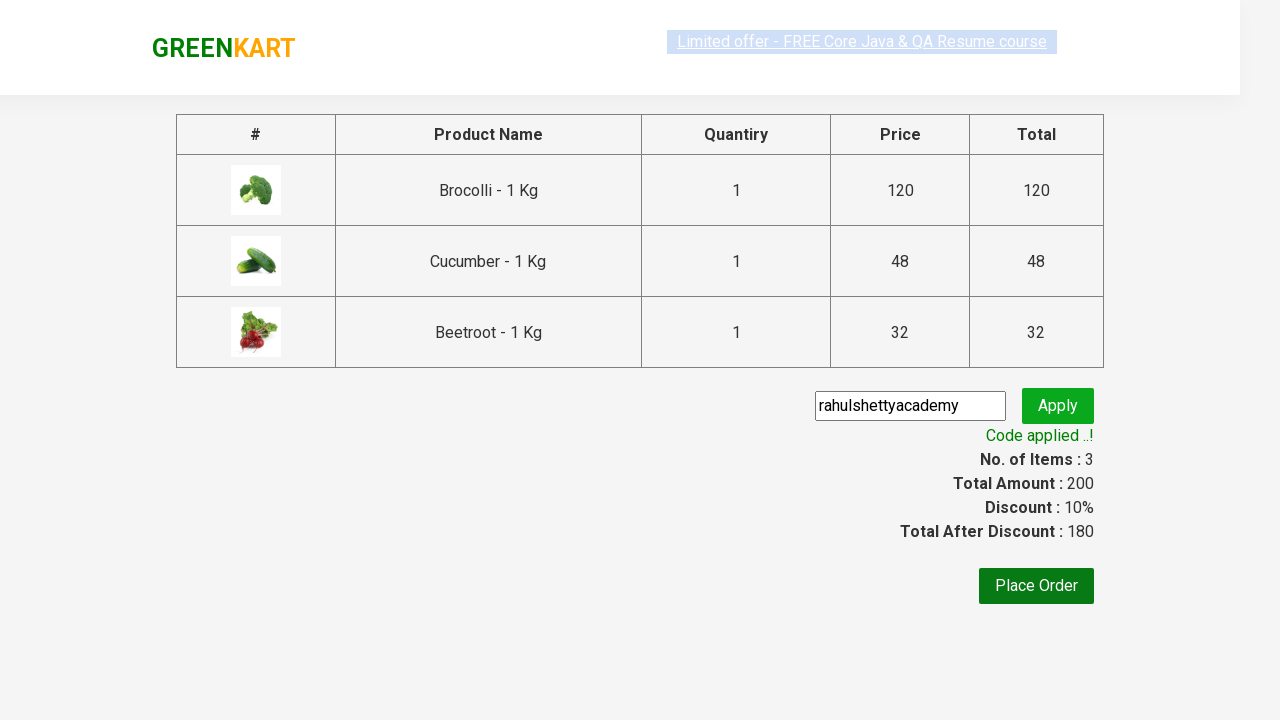

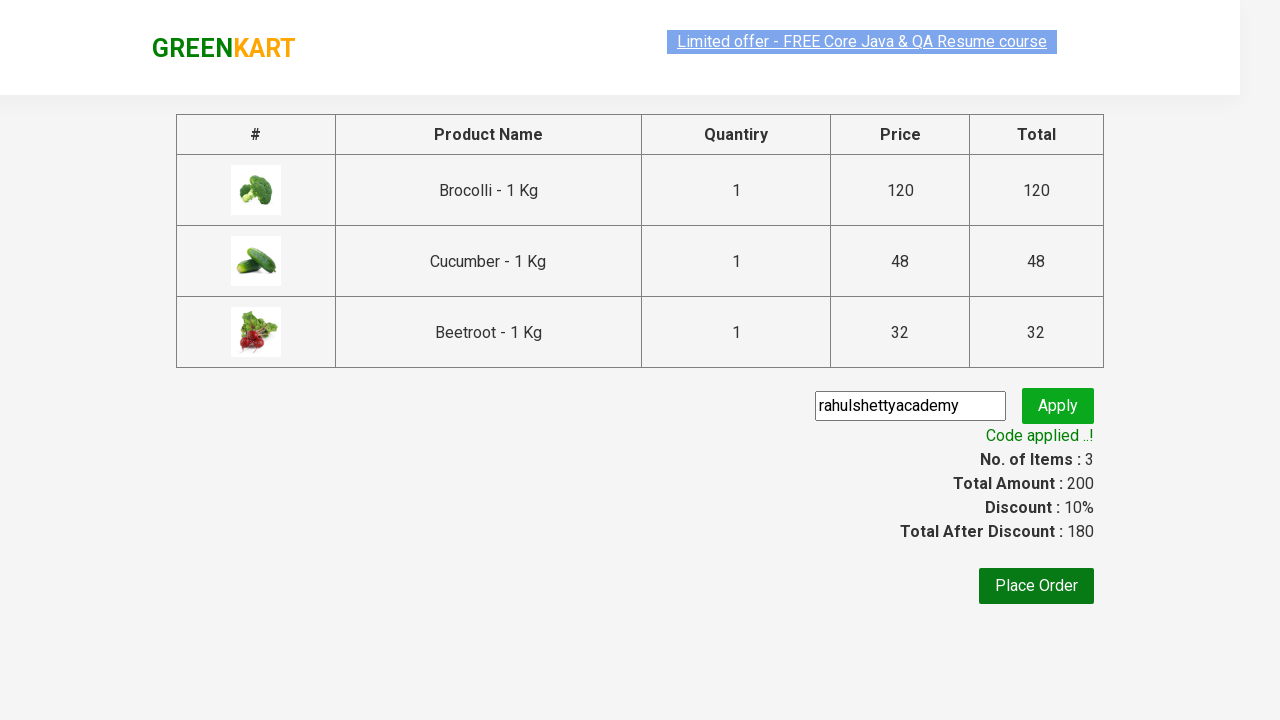